Tests checkbox check and uncheck functionality by clicking on checkboxes multiple times

Starting URL: https://the-internet.herokuapp.com

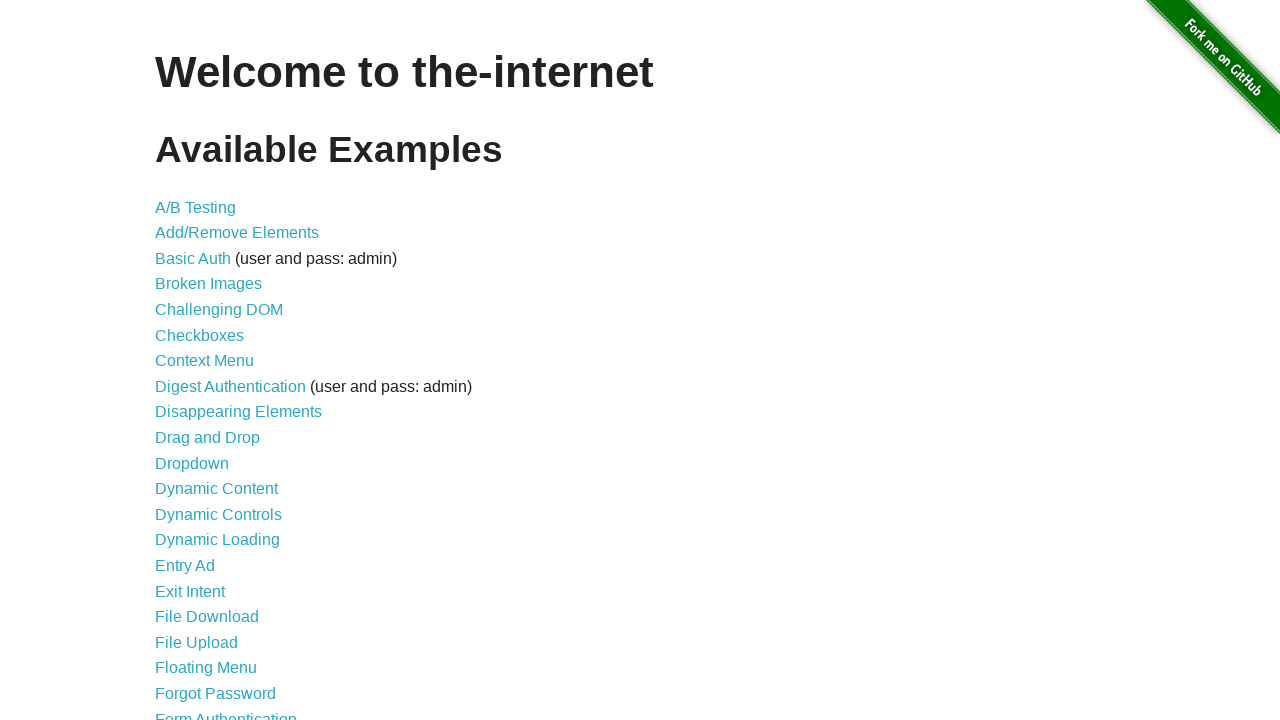

Clicked on Checkboxes link at (200, 335) on internal:role=link[name="Checkboxes"i]
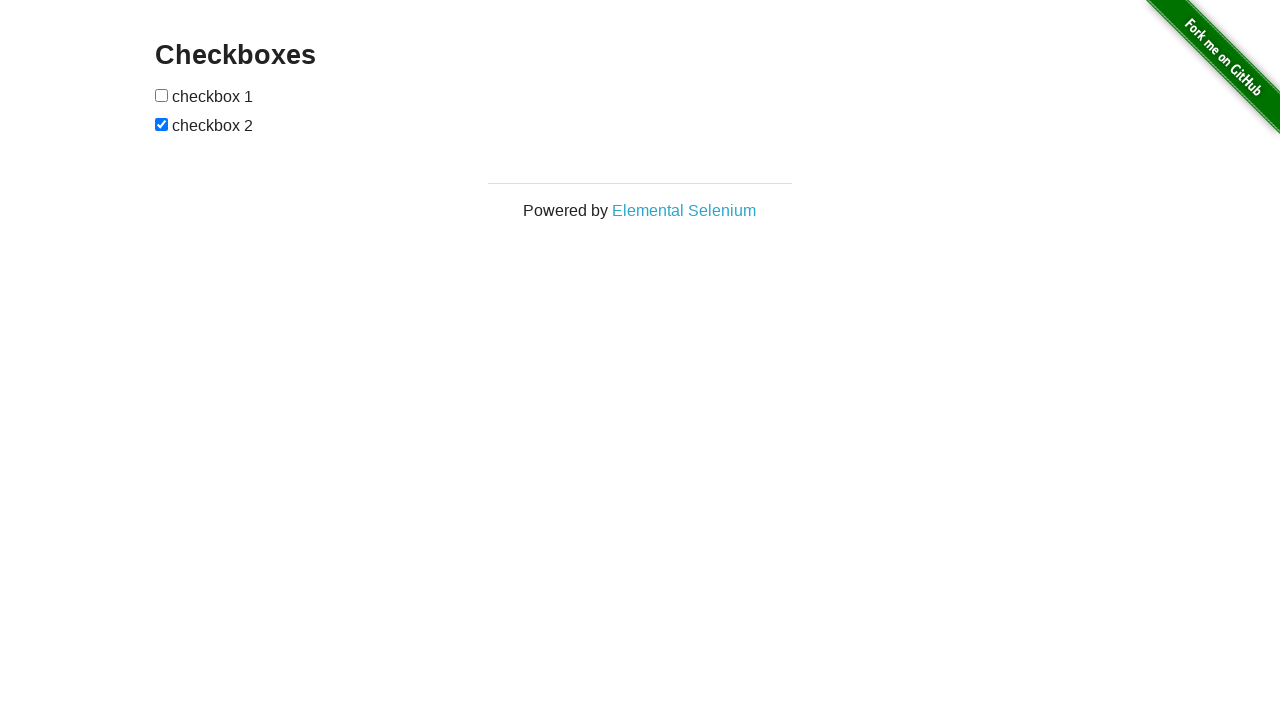

Clicked first checkbox to check it at (162, 95) on #checkboxes input >> nth=0
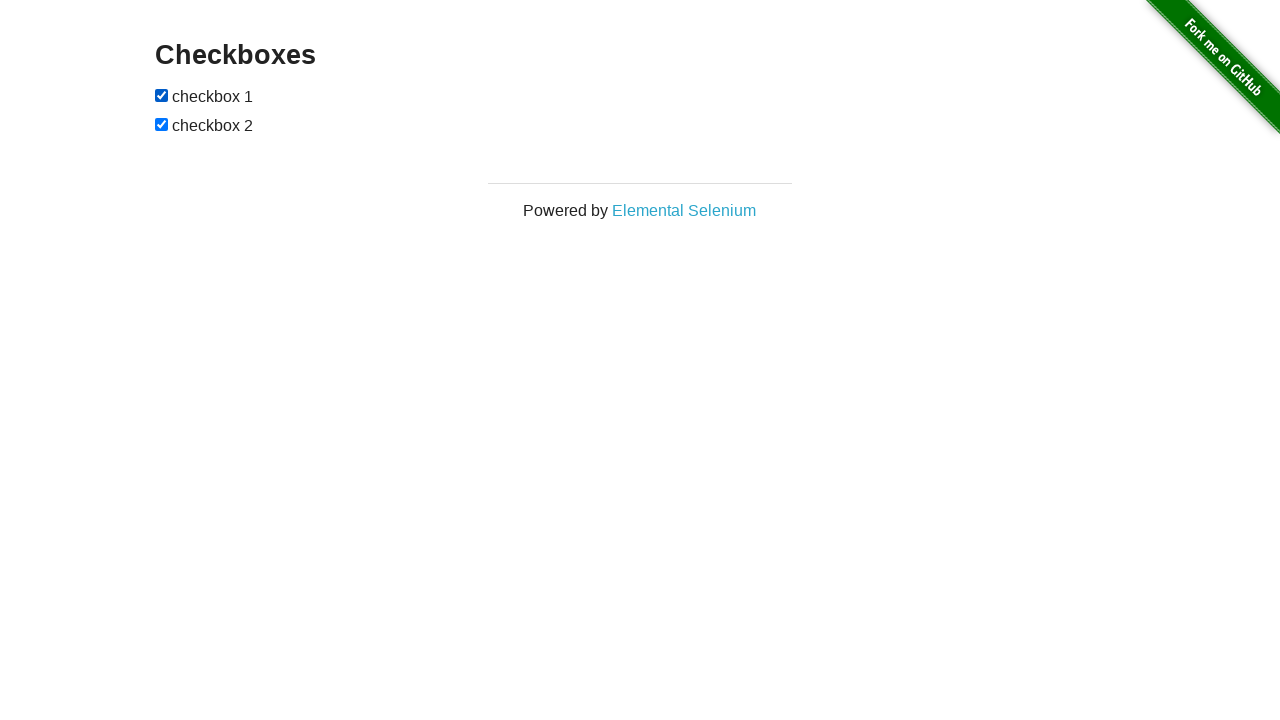

Clicked first checkbox again to uncheck it at (162, 95) on #checkboxes input >> nth=0
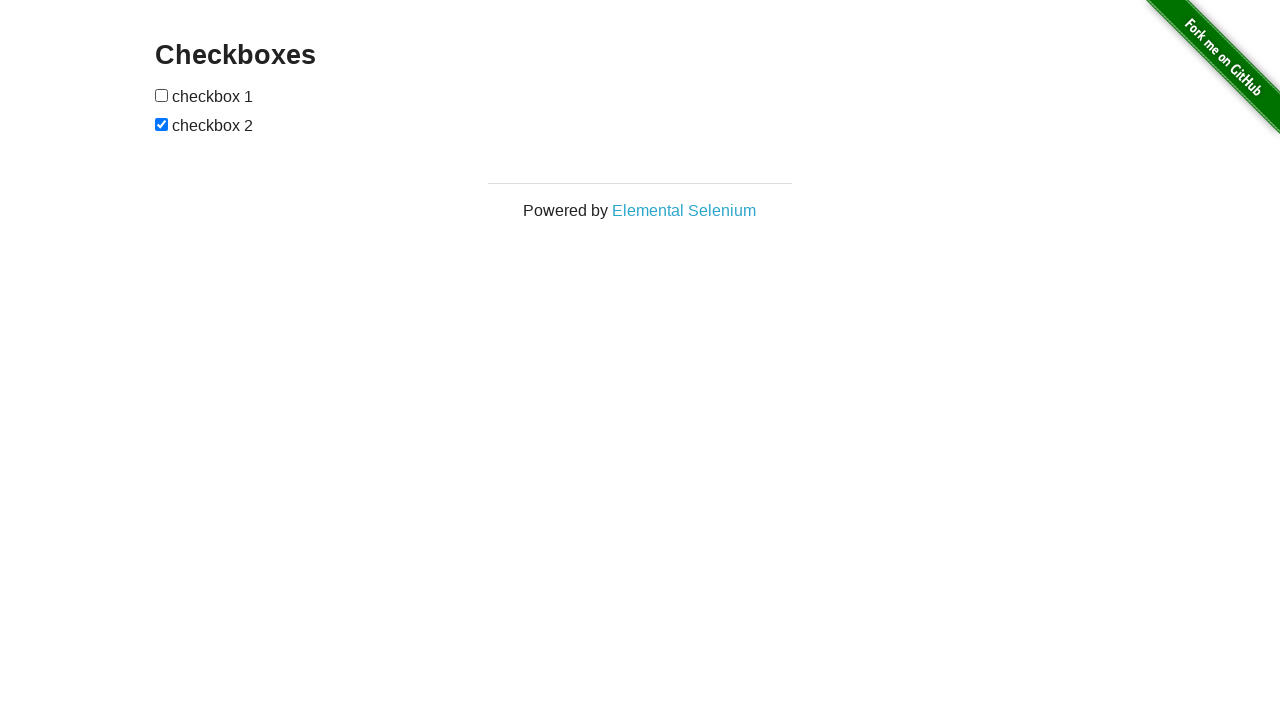

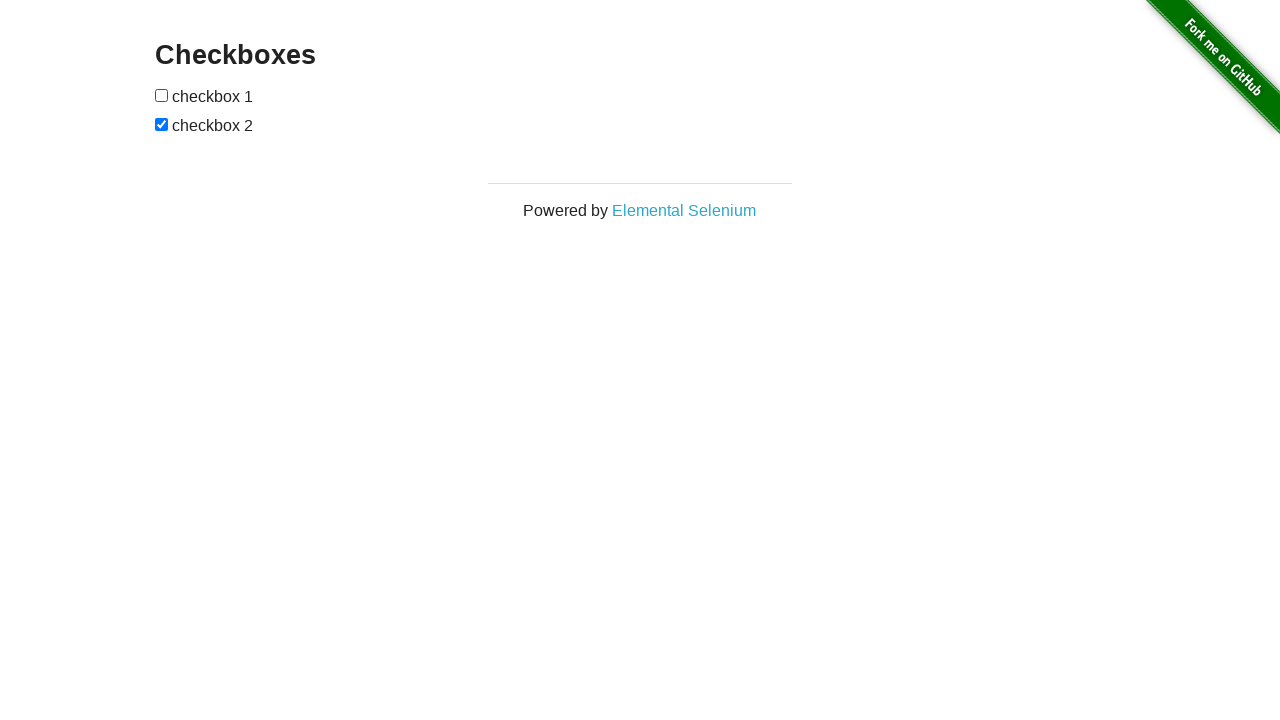